Fills out a text box form with name, email, current address, and permanent address fields, then submits and verifies the output

Starting URL: https://demoqa.com/text-box

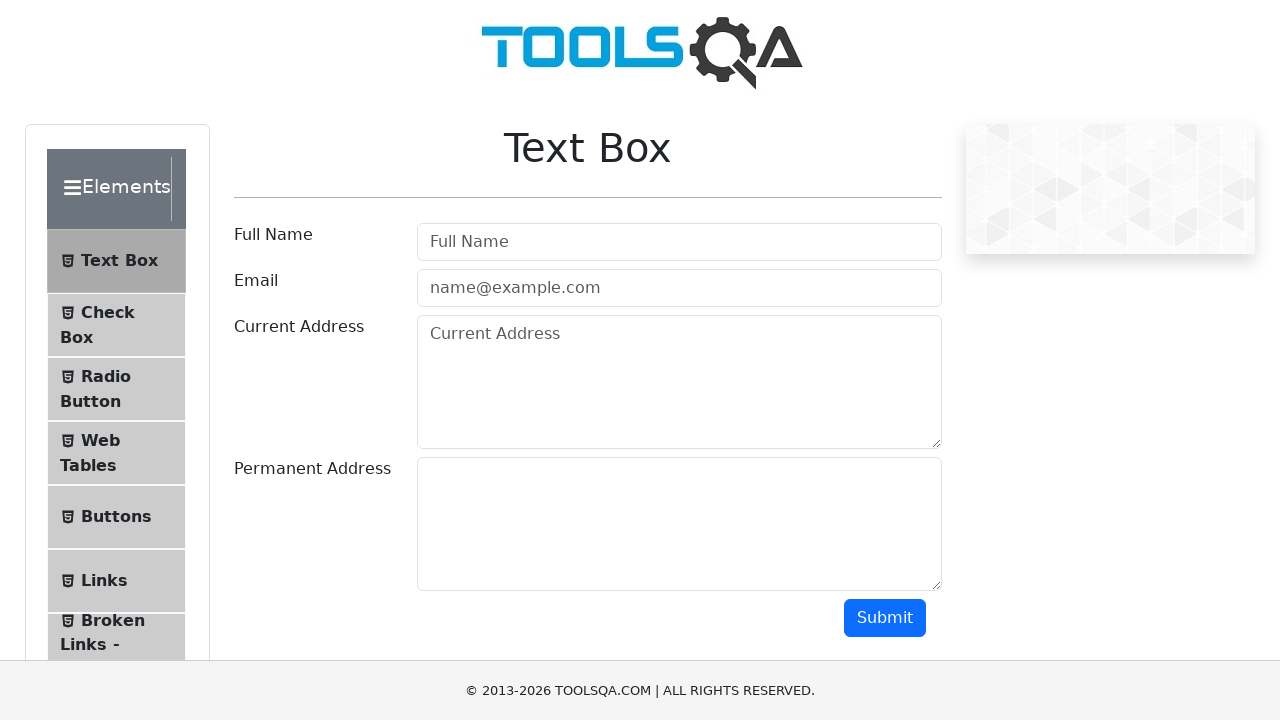

Filled full name field with 'Natalia' on #userName
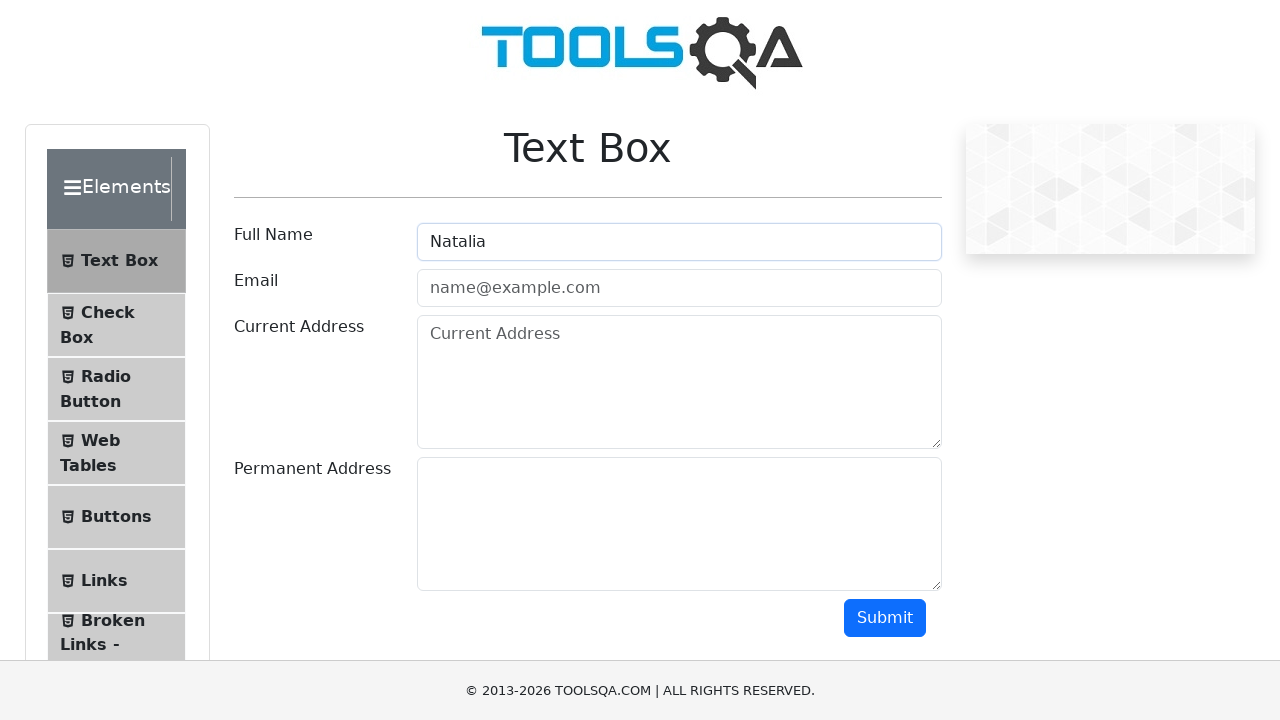

Filled email field with 'natalia@gmail.com' on #userEmail
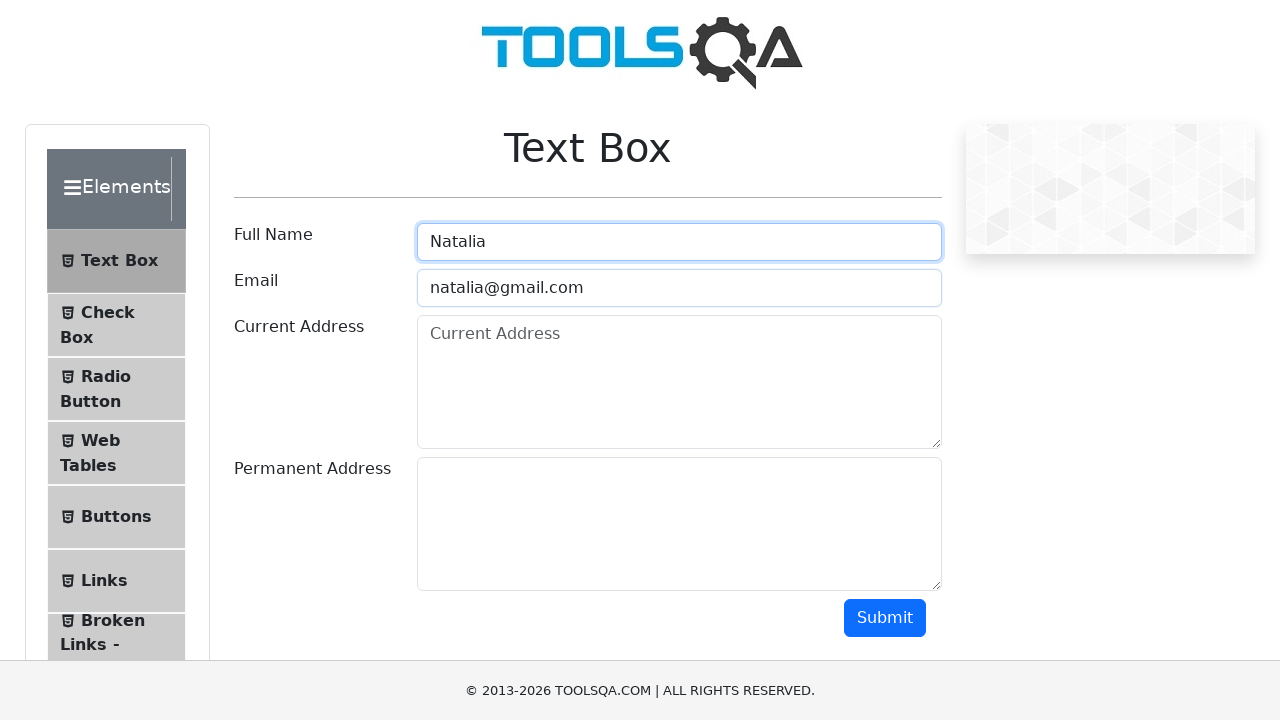

Filled current address field with 'Sciastlivaia' on #currentAddress
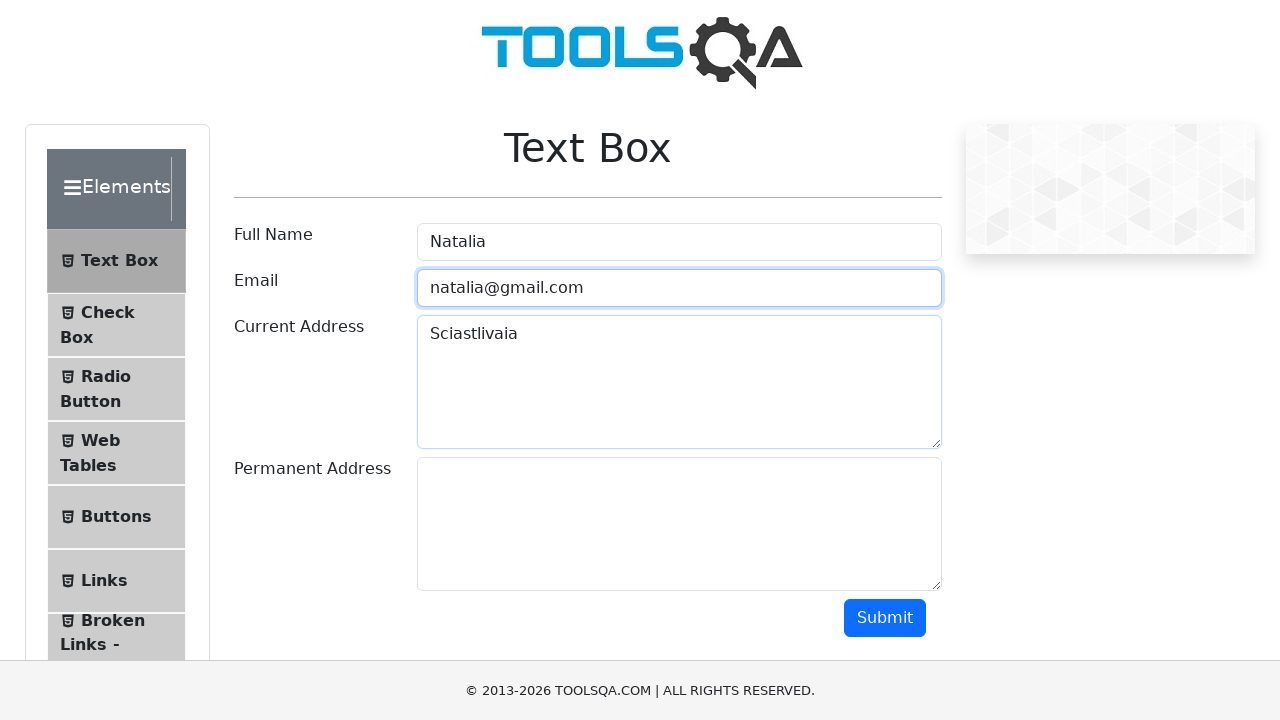

Filled permanent address field with 'Udacia' on #permanentAddress
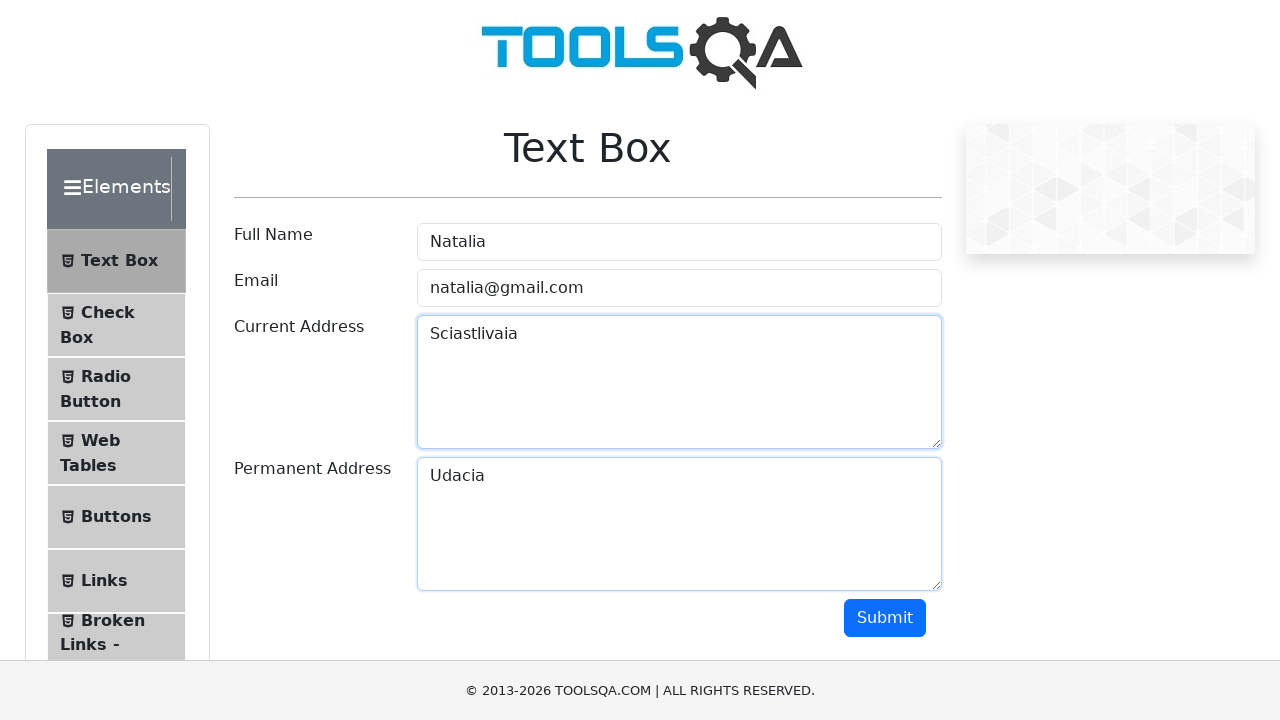

Clicked submit button to submit the form at (885, 618) on #submit
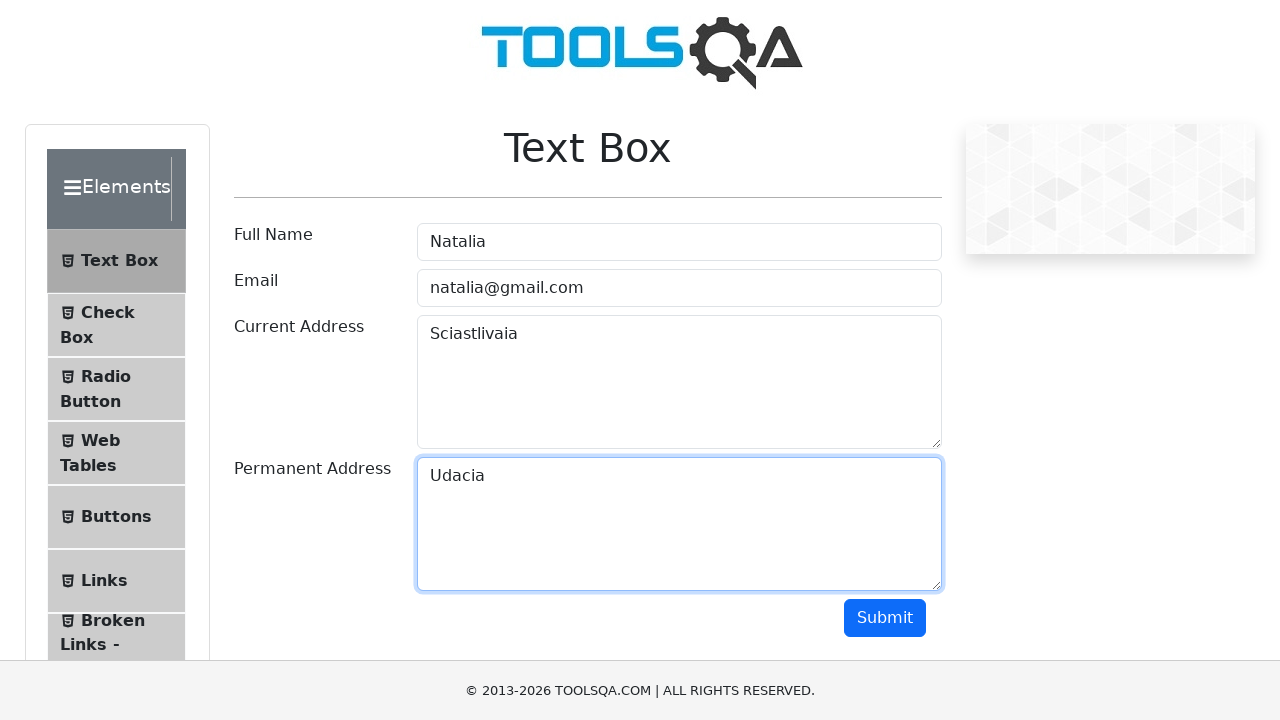

Waited for form output to appear, name field loaded
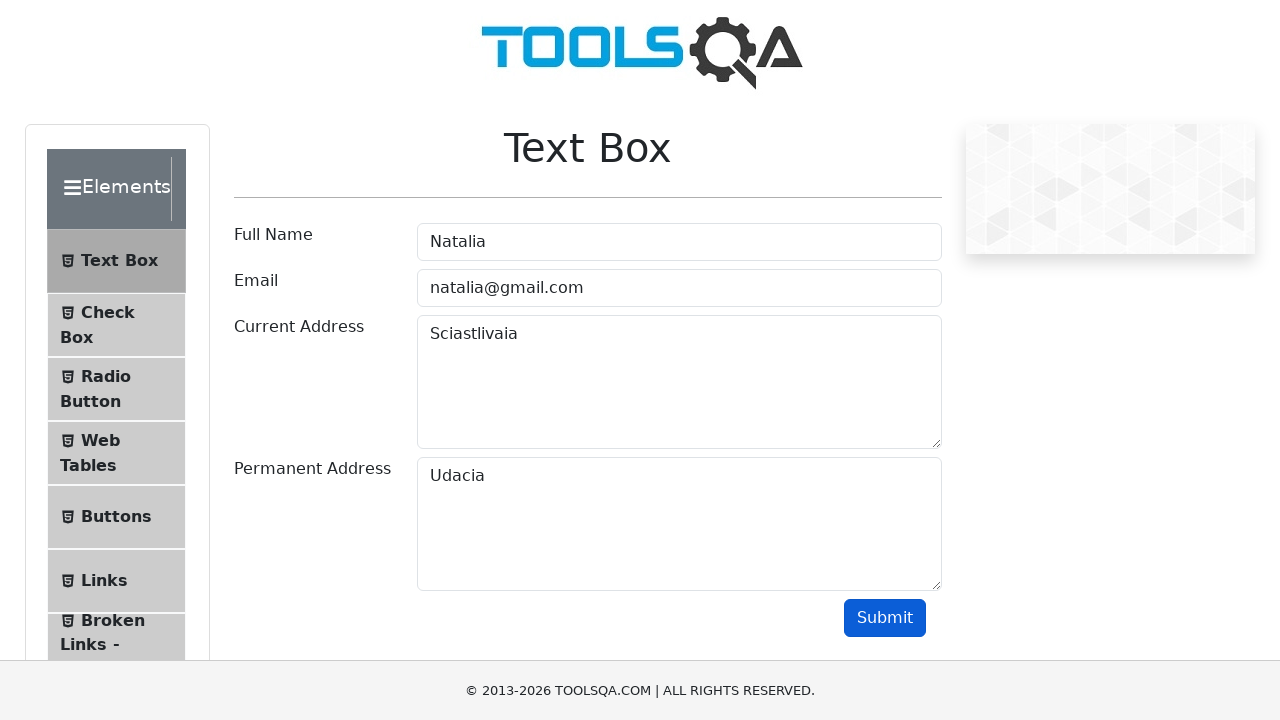

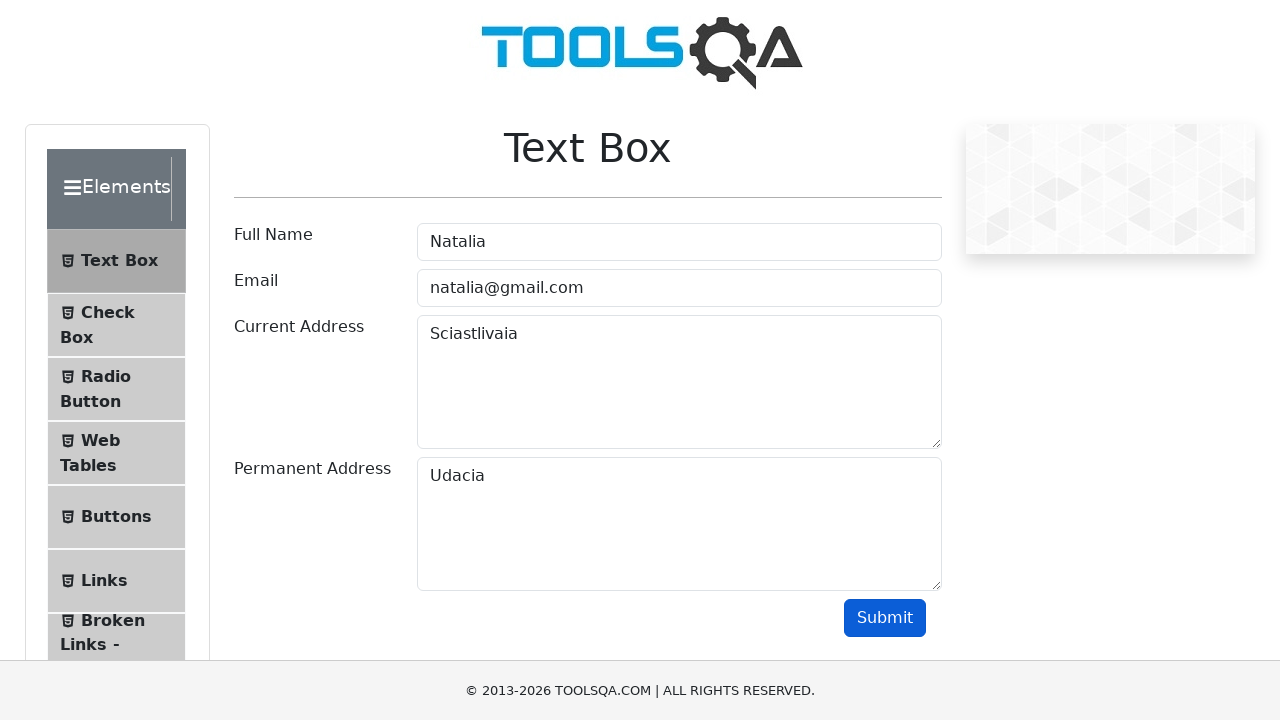